Tests autocomplete dropdown functionality by typing a partial country name and selecting "India" from the suggestions that appear

Starting URL: https://rahulshettyacademy.com/AutomationPractice/

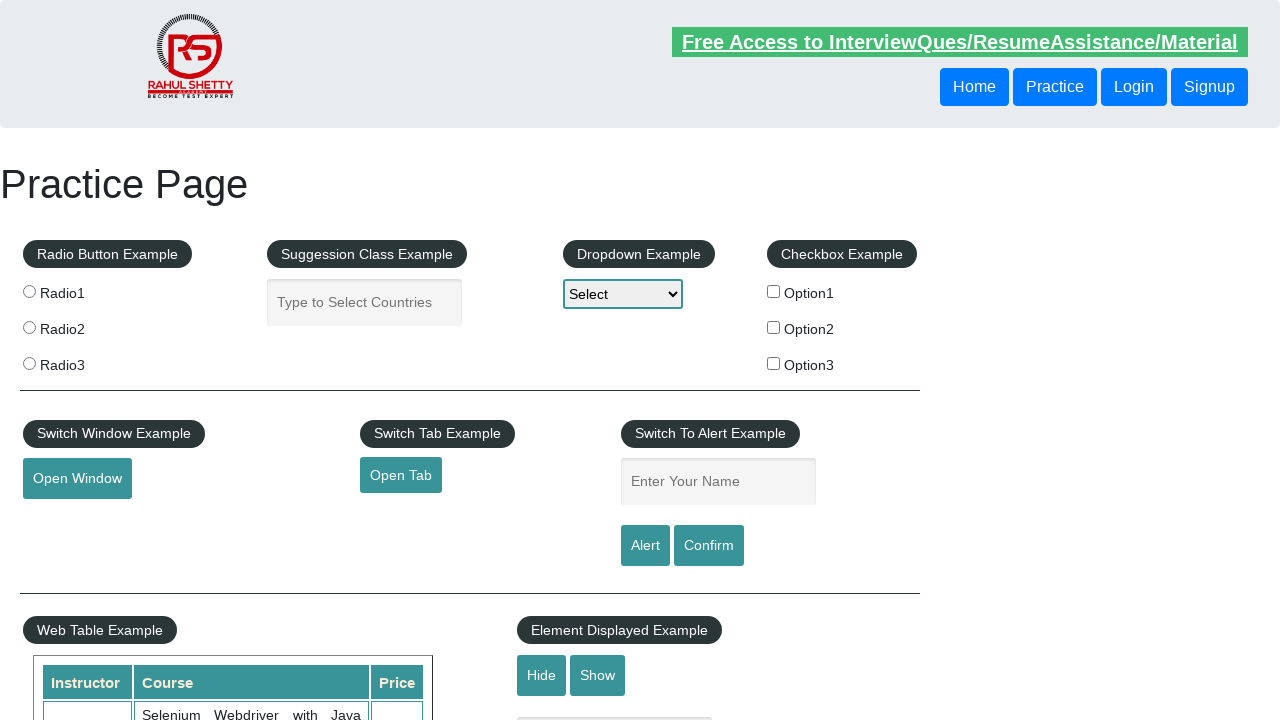

Typed 'ind' in autocomplete field to trigger suggestions on #autocomplete
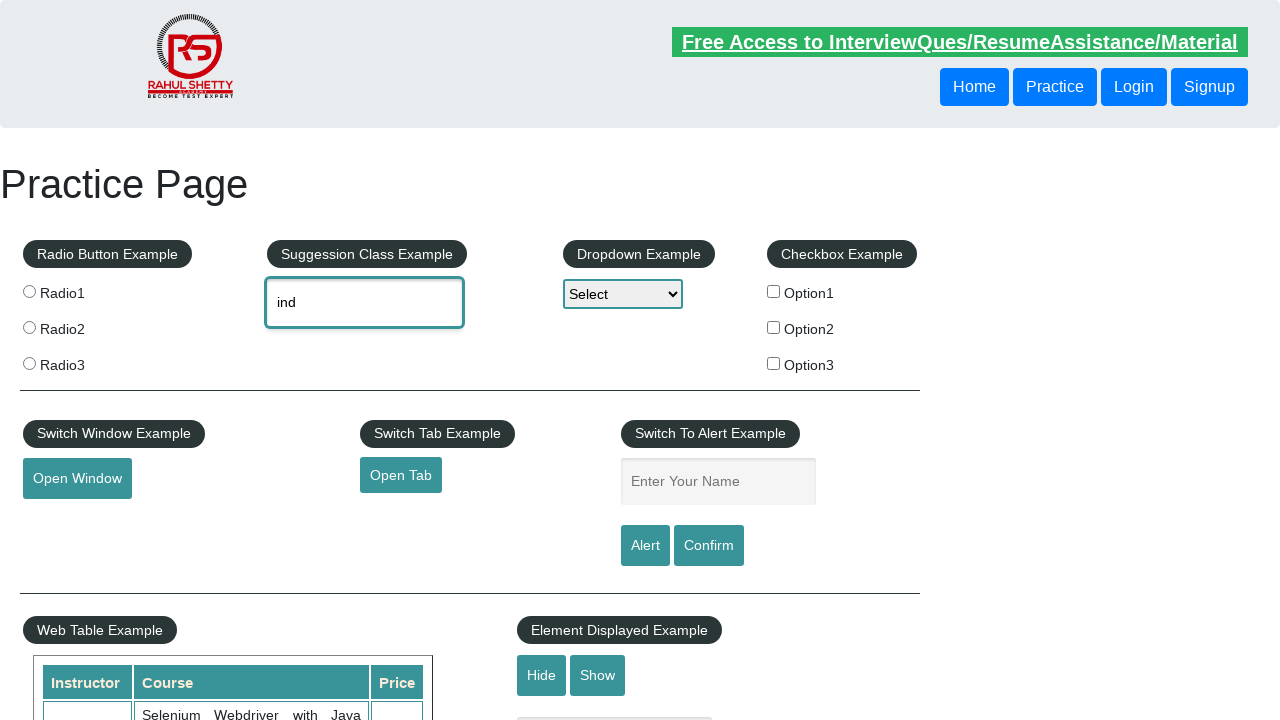

Autocomplete dropdown suggestions appeared
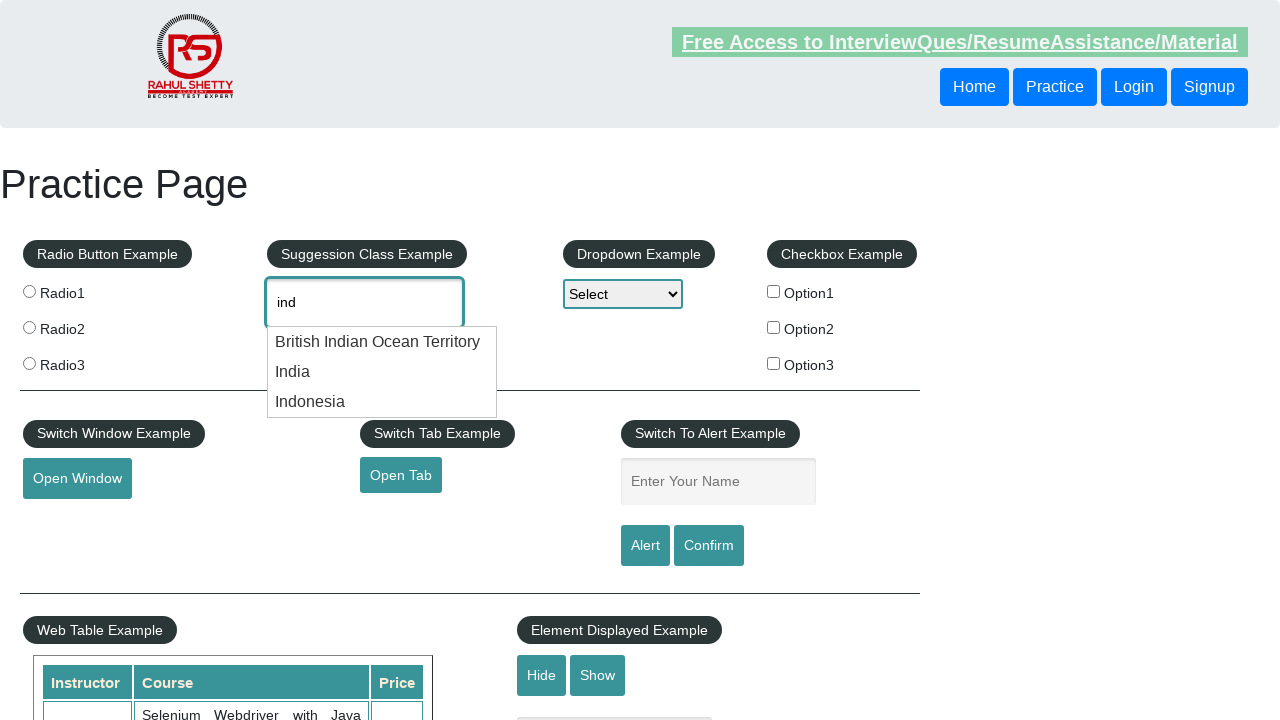

Selected 'India' from autocomplete dropdown at (382, 342) on li.ui-menu-item:has-text('India')
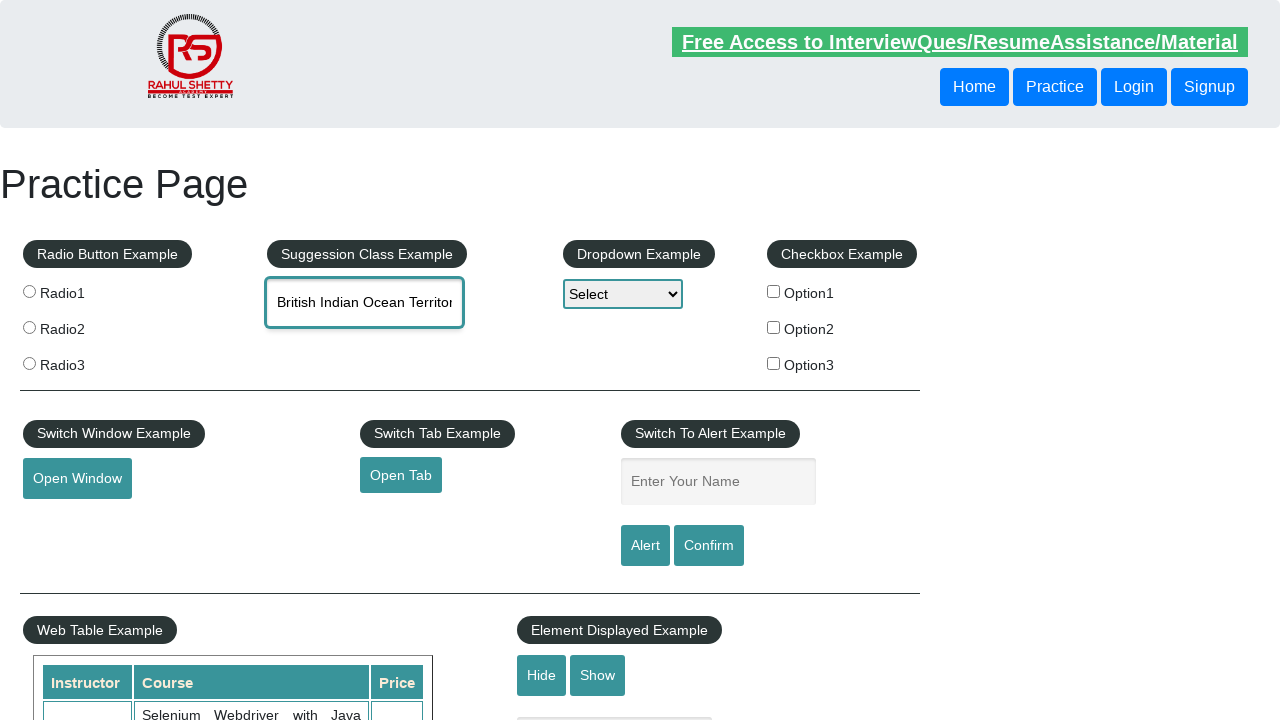

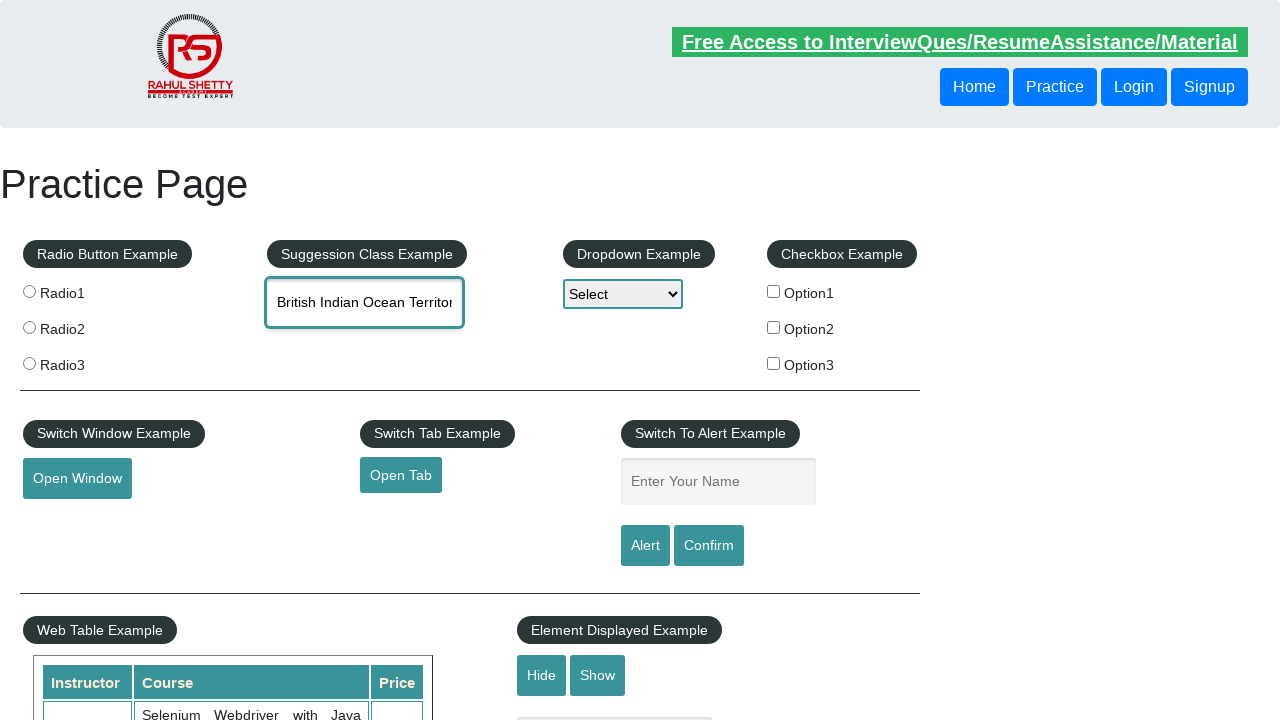